Tests a coffee cart application by adding items to cart, proceeding to checkout, filling payment details, and completing the purchase

Starting URL: https://seleniumbase.io/coffee/

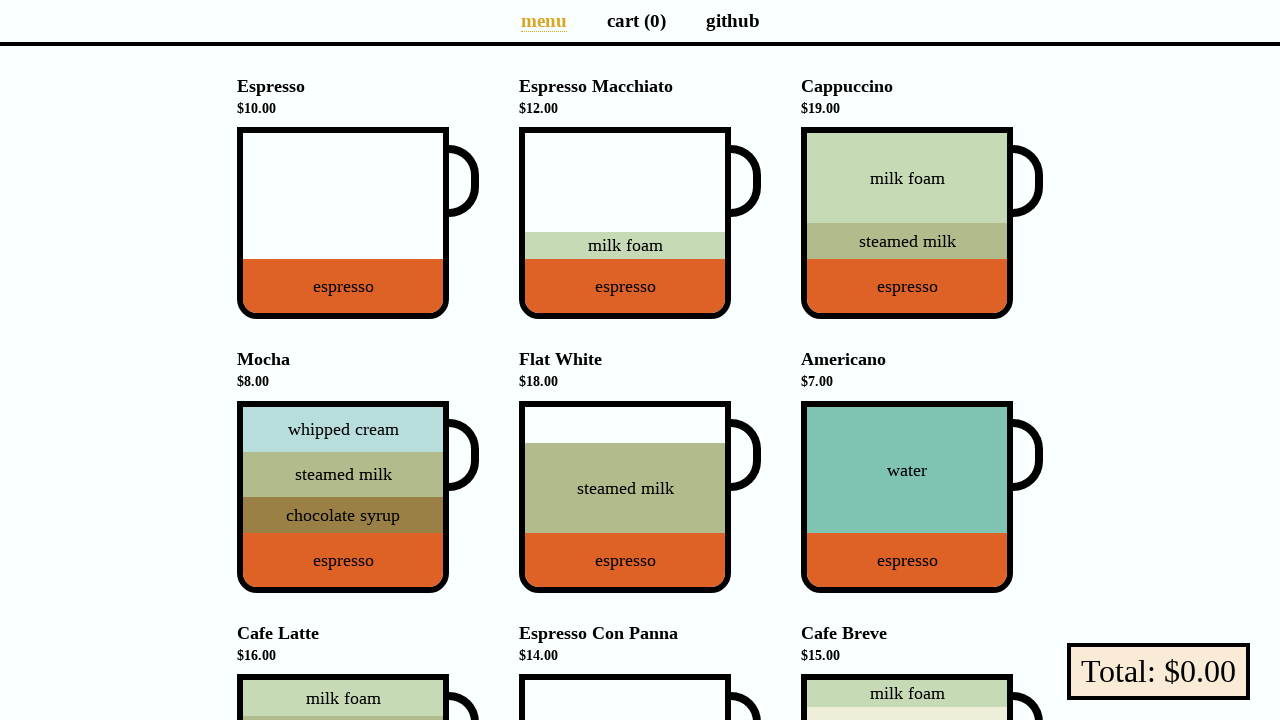

Added Cappuccino to cart at (907, 223) on div[data-sb="Cappuccino"]
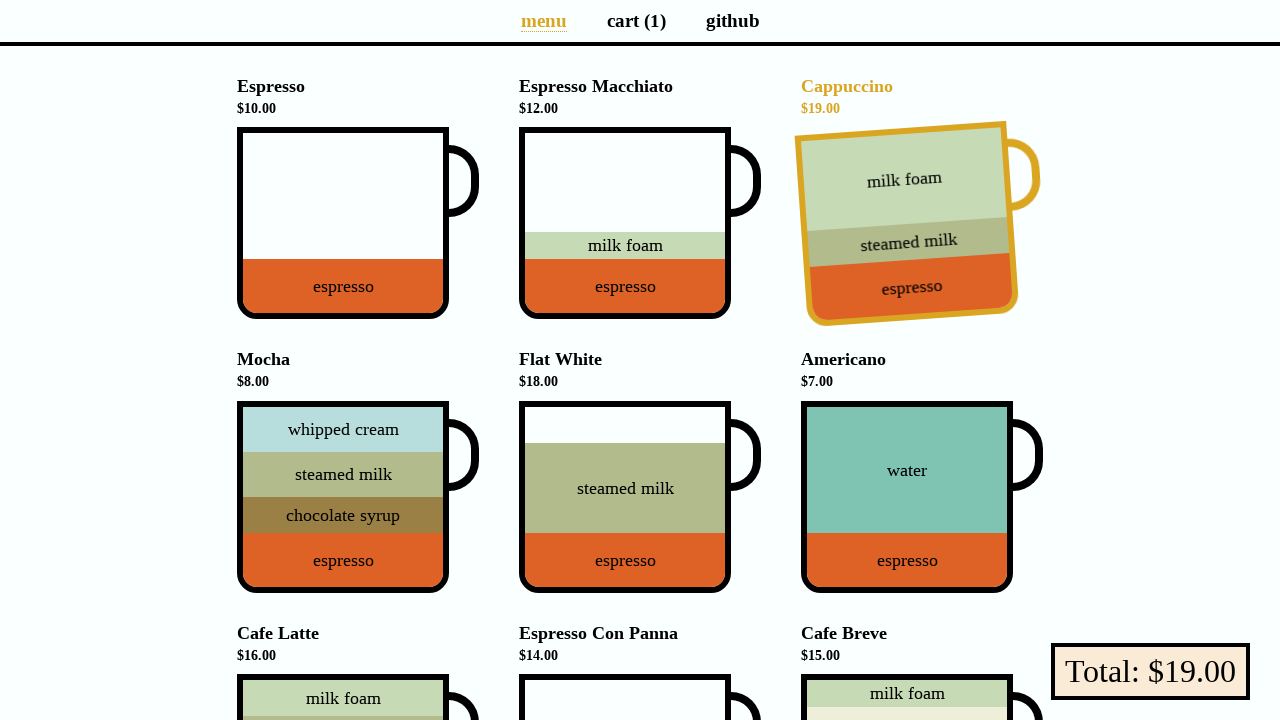

Added Flat White to cart at (625, 497) on div[data-sb="Flat-White"]
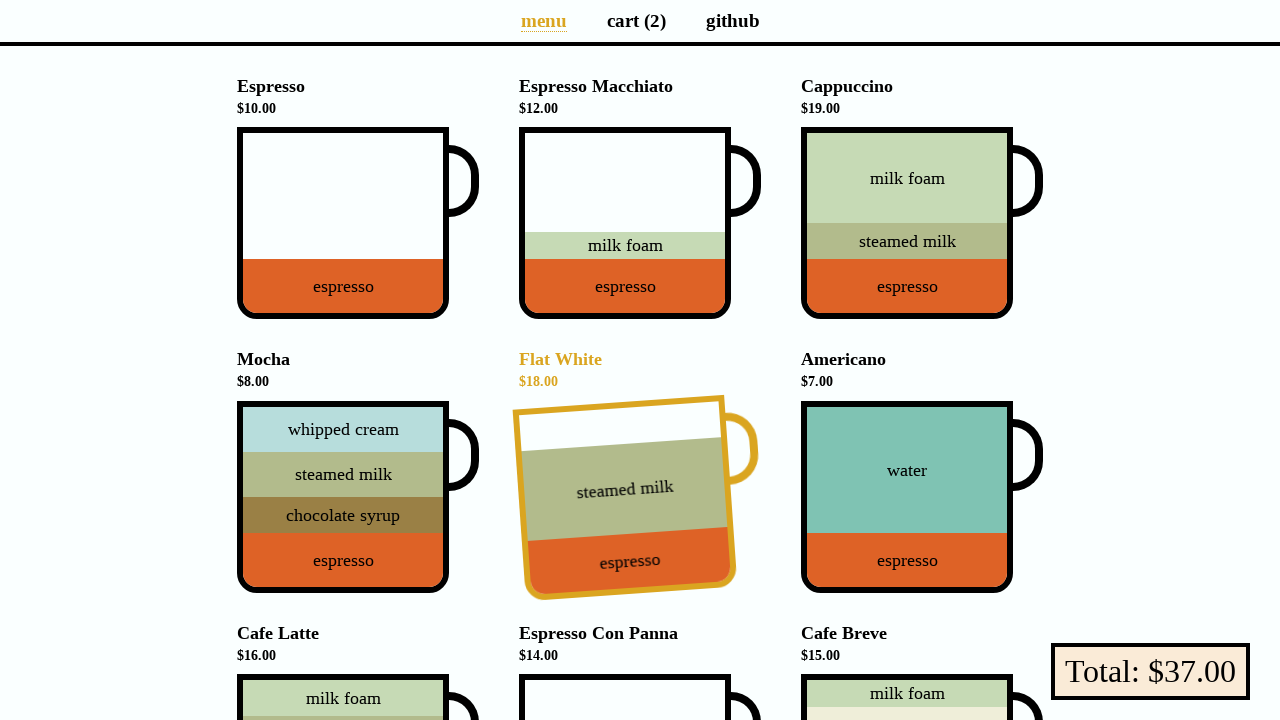

Added Cafe Latte to cart at (343, 627) on div[data-sb="Cafe-Latte"]
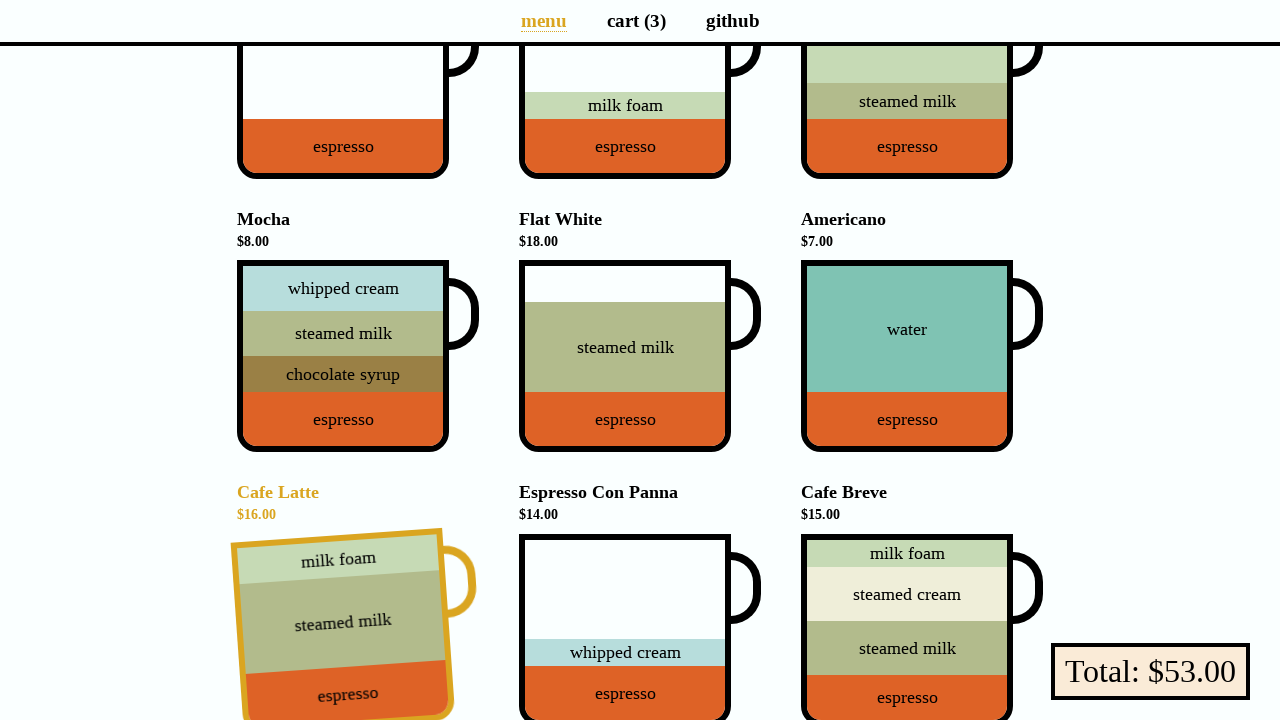

Navigated to cart page at (636, 20) on a[aria-label="Cart page"]
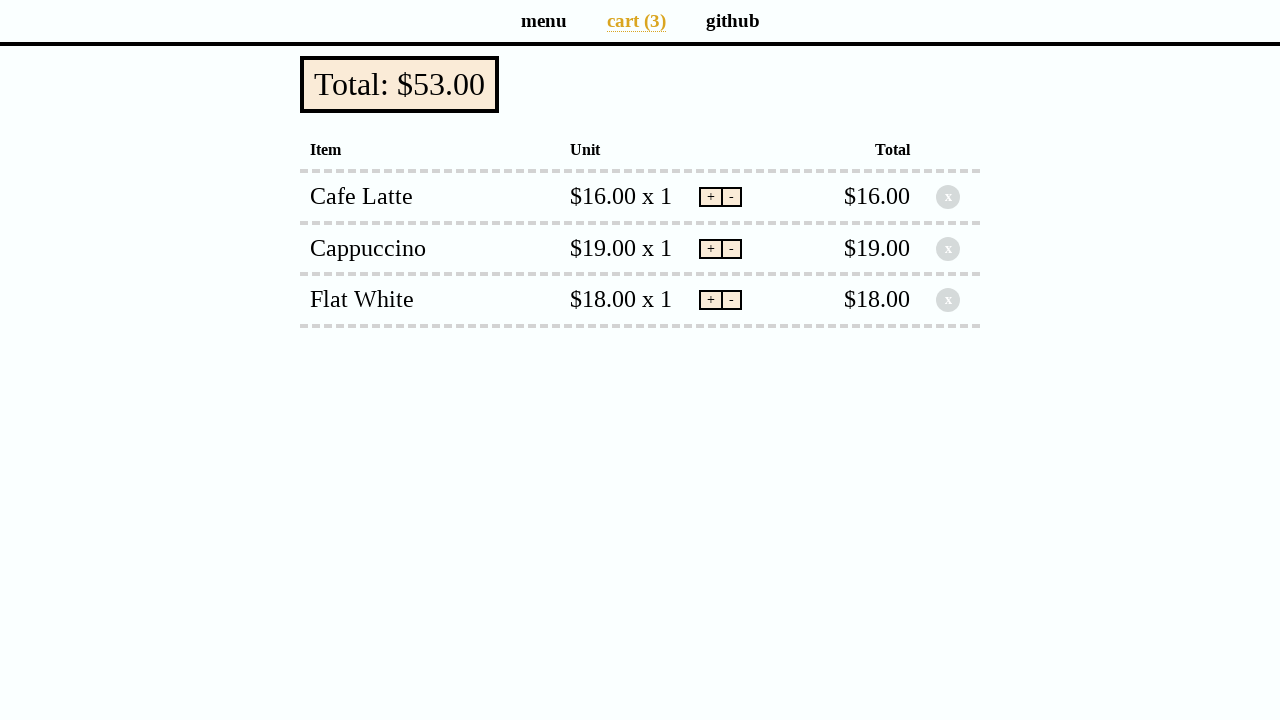

Clicked pay button to proceed to payment at (400, 84) on button.pay
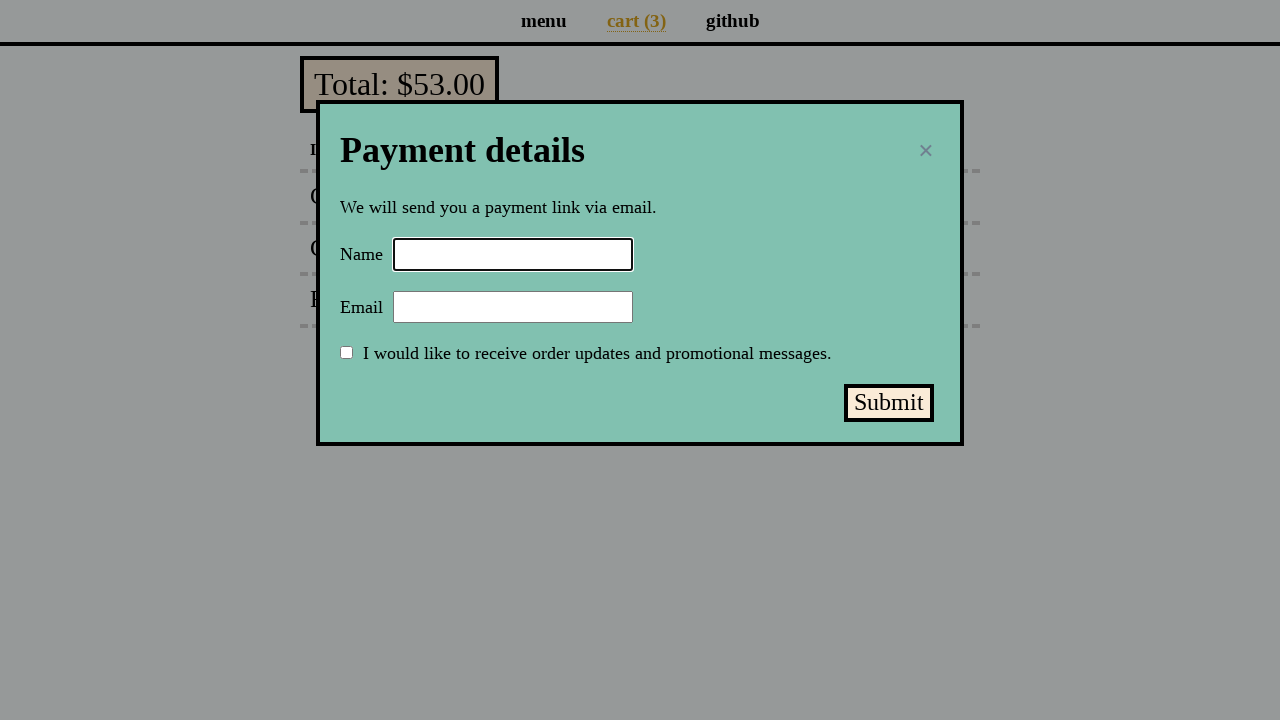

Filled in name field with 'Selenium Coffee' on input#name
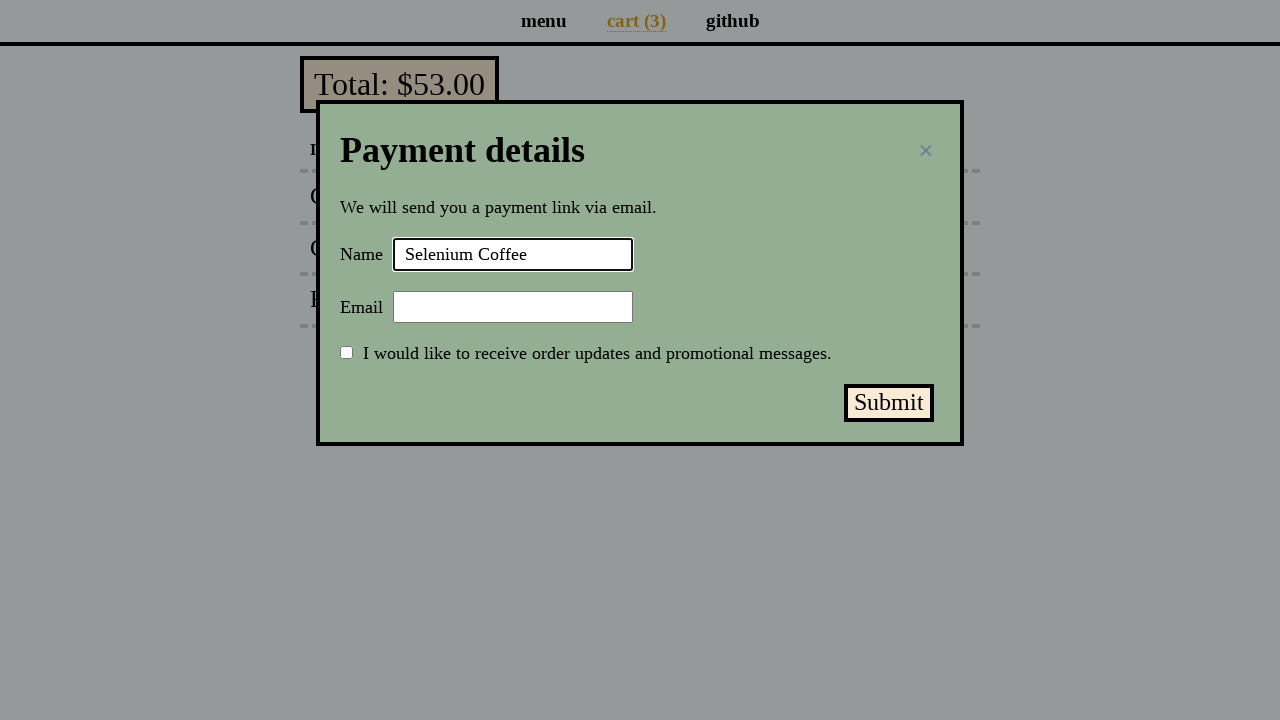

Filled in email field with 'test@test.test' on input#email
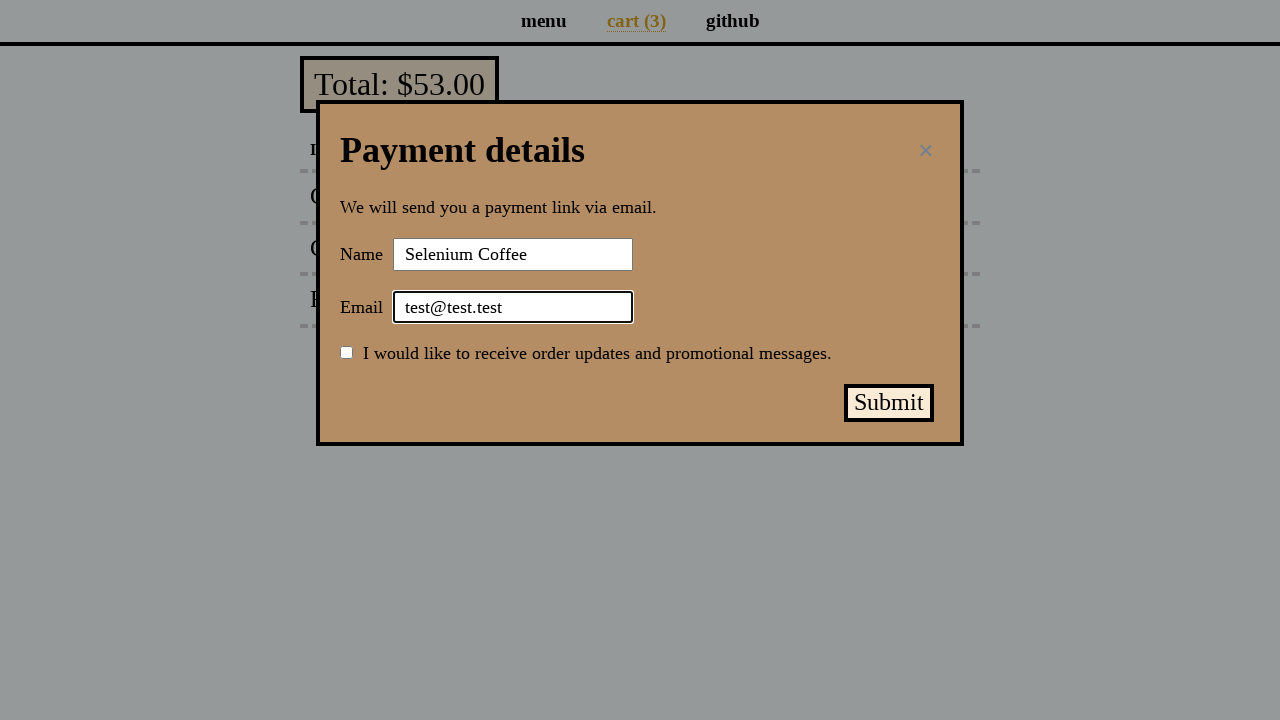

Submitted payment by clicking submit button at (889, 403) on button#submit-payment
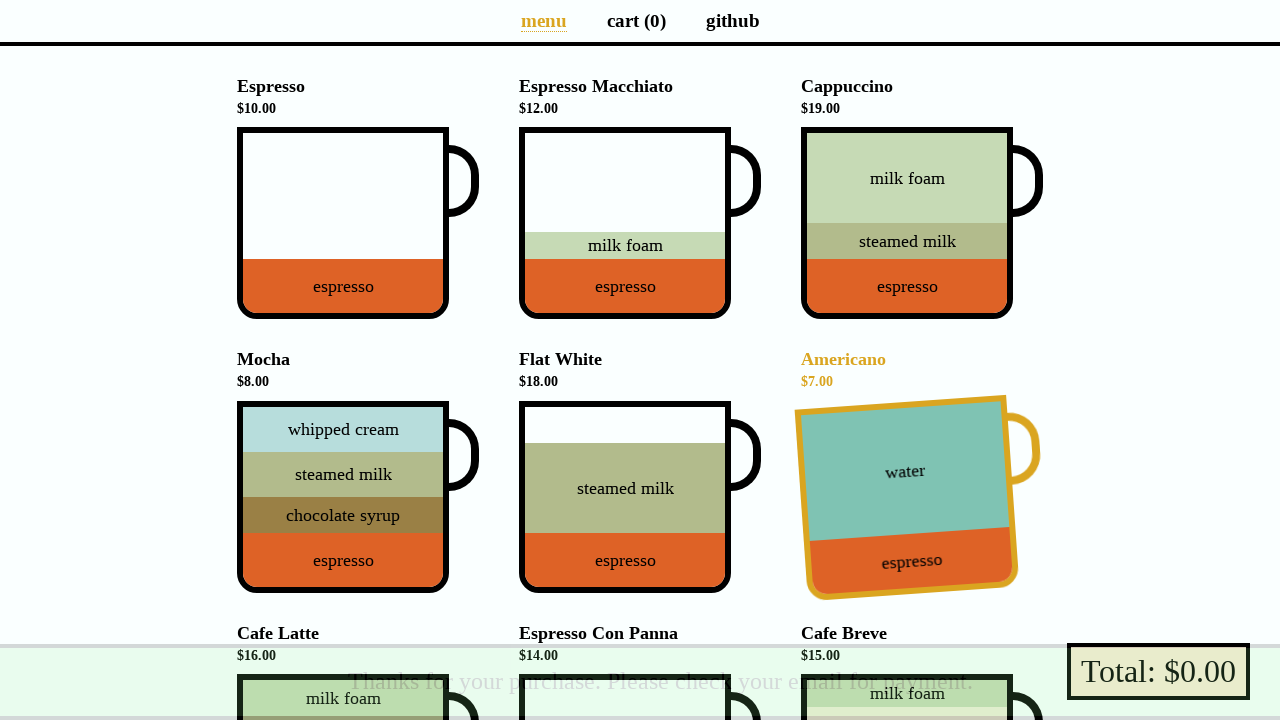

Payment success message displayed
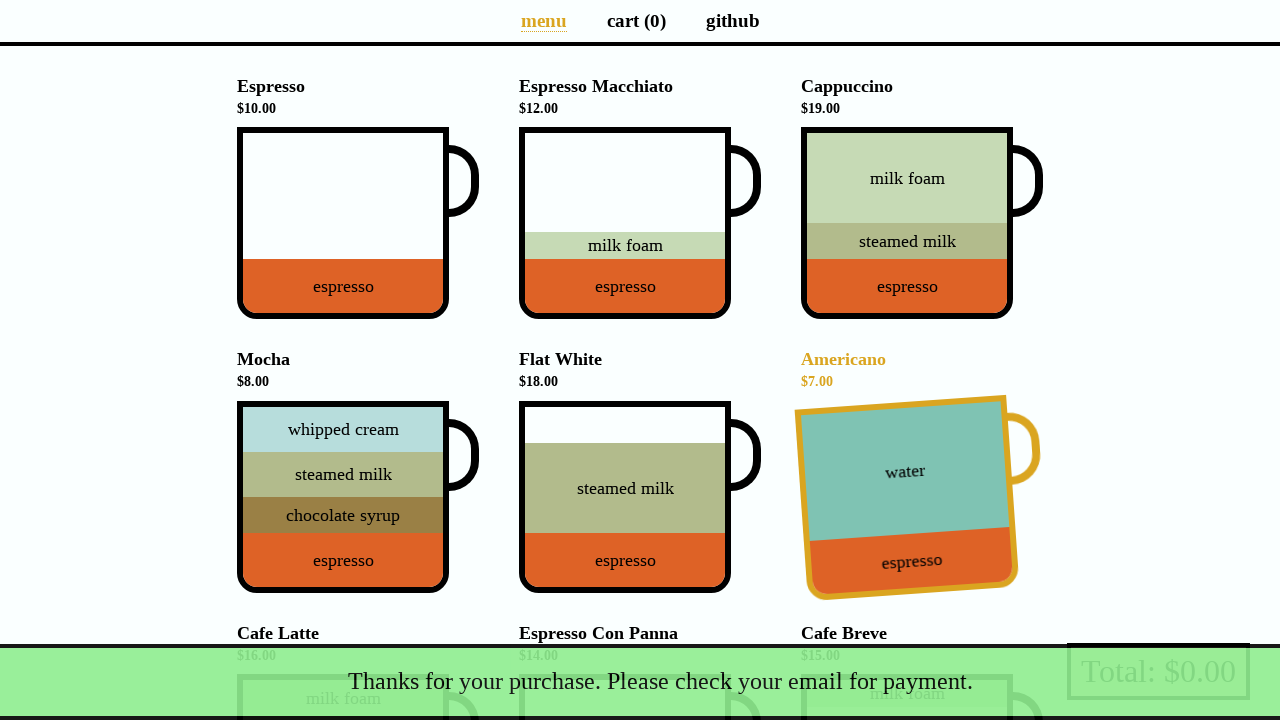

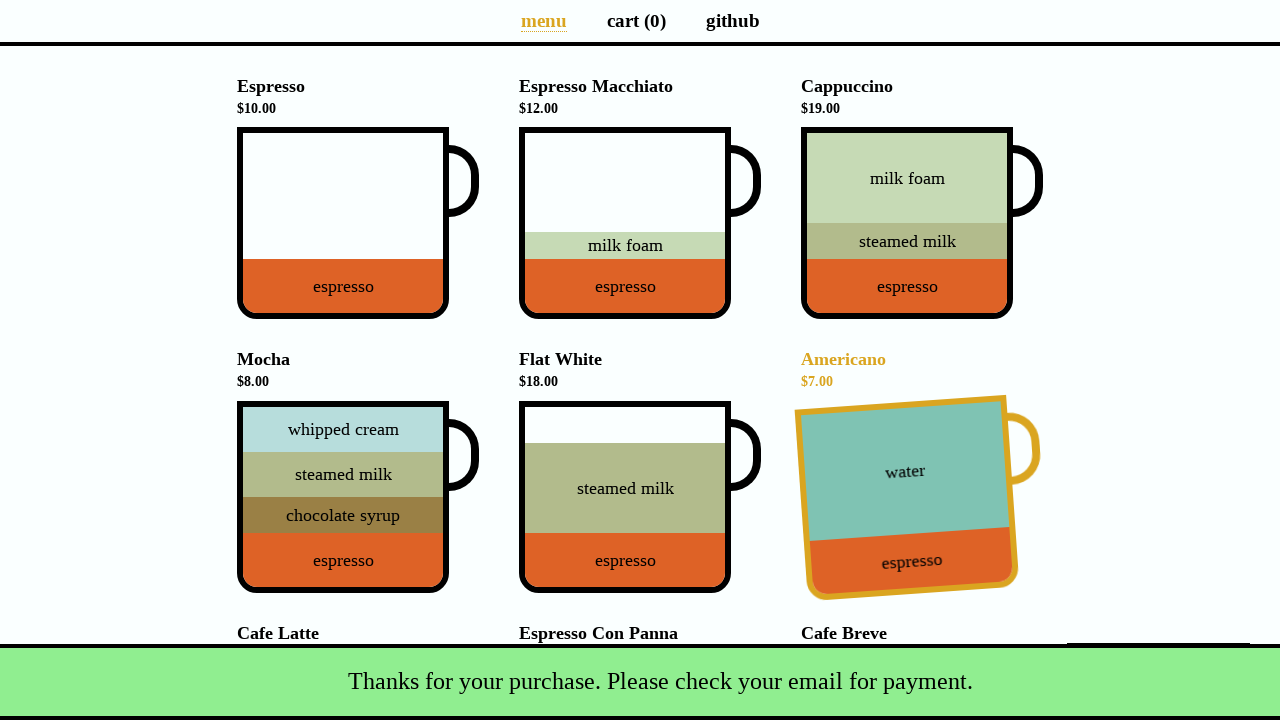